Tests that entering a perfect square (64) displays an alert with the correct square root without remainder

Starting URL: https://kristinek.github.io/site/tasks/enter_a_number

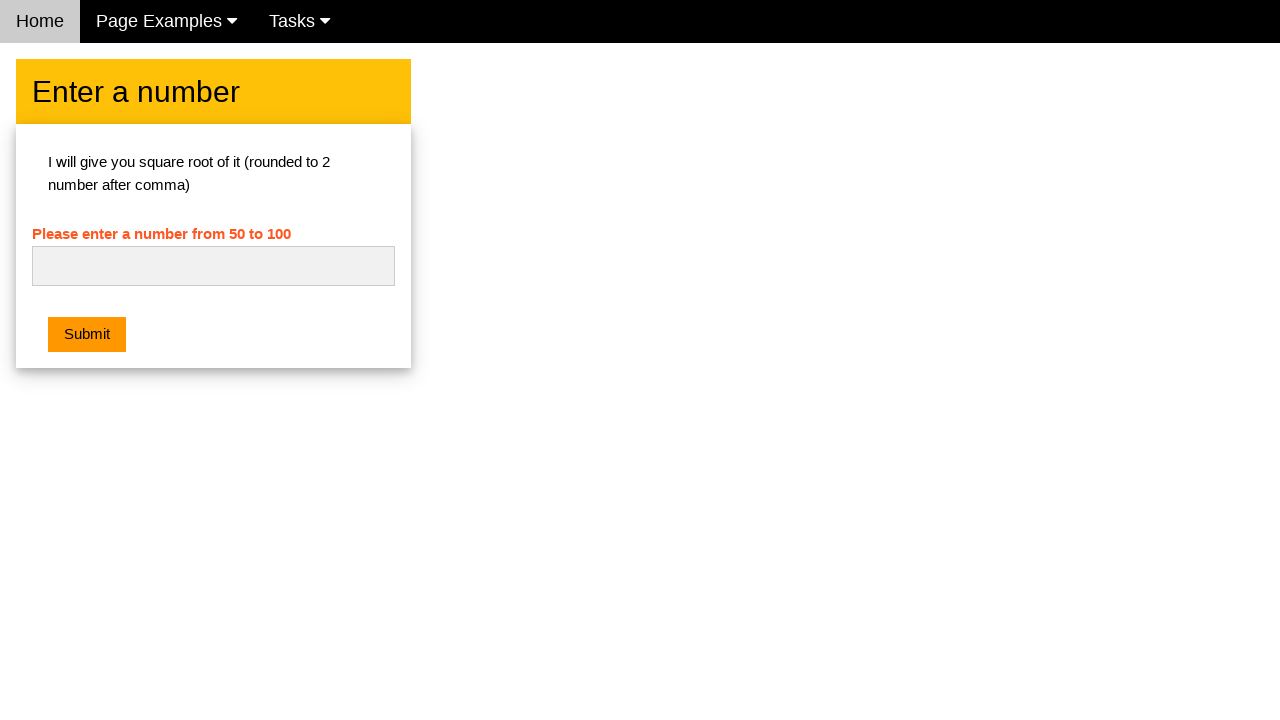

Filled number input field with '64' (perfect square) on #numb
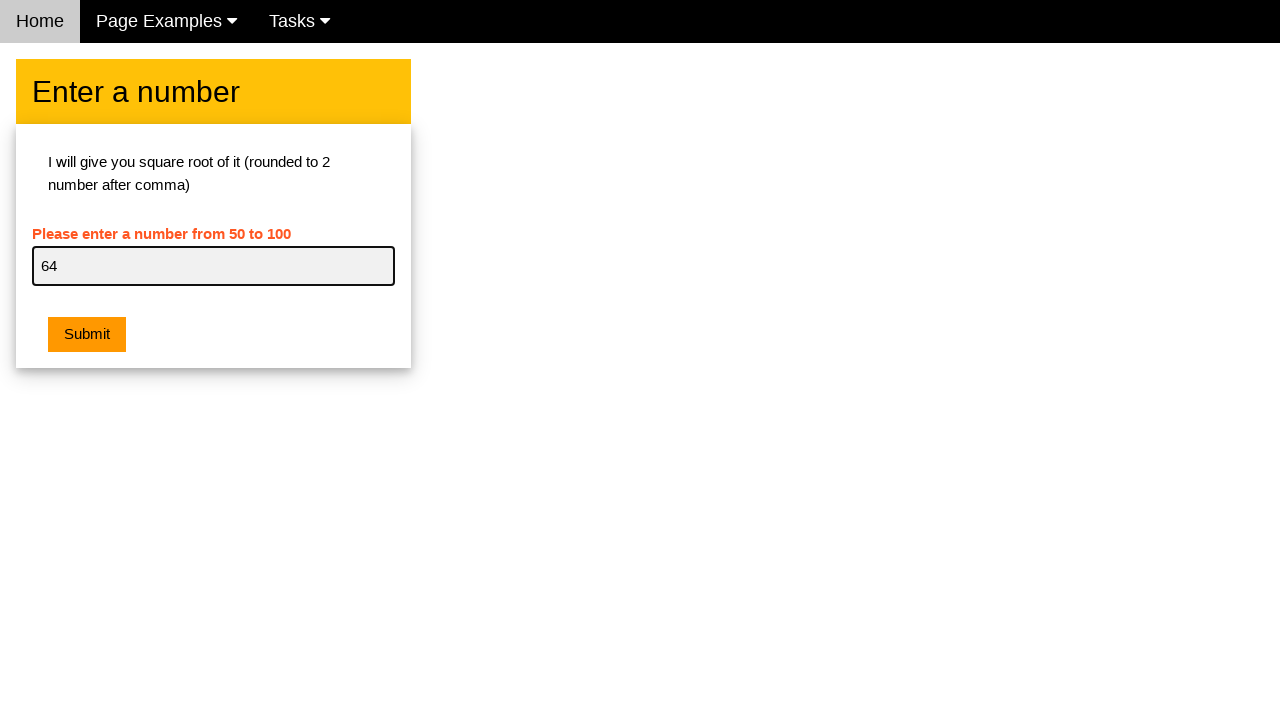

Clicked the orange submit button at (87, 335) on .w3-orange
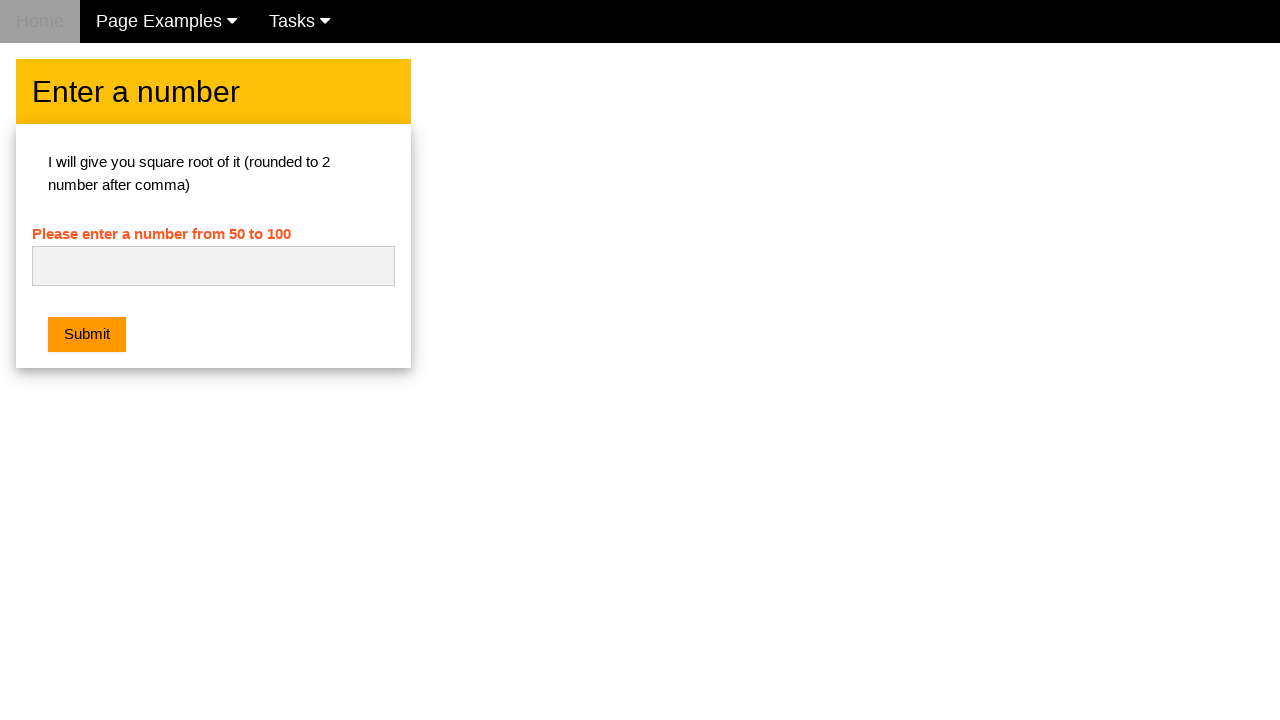

Set up alert dialog handler to accept the dialog
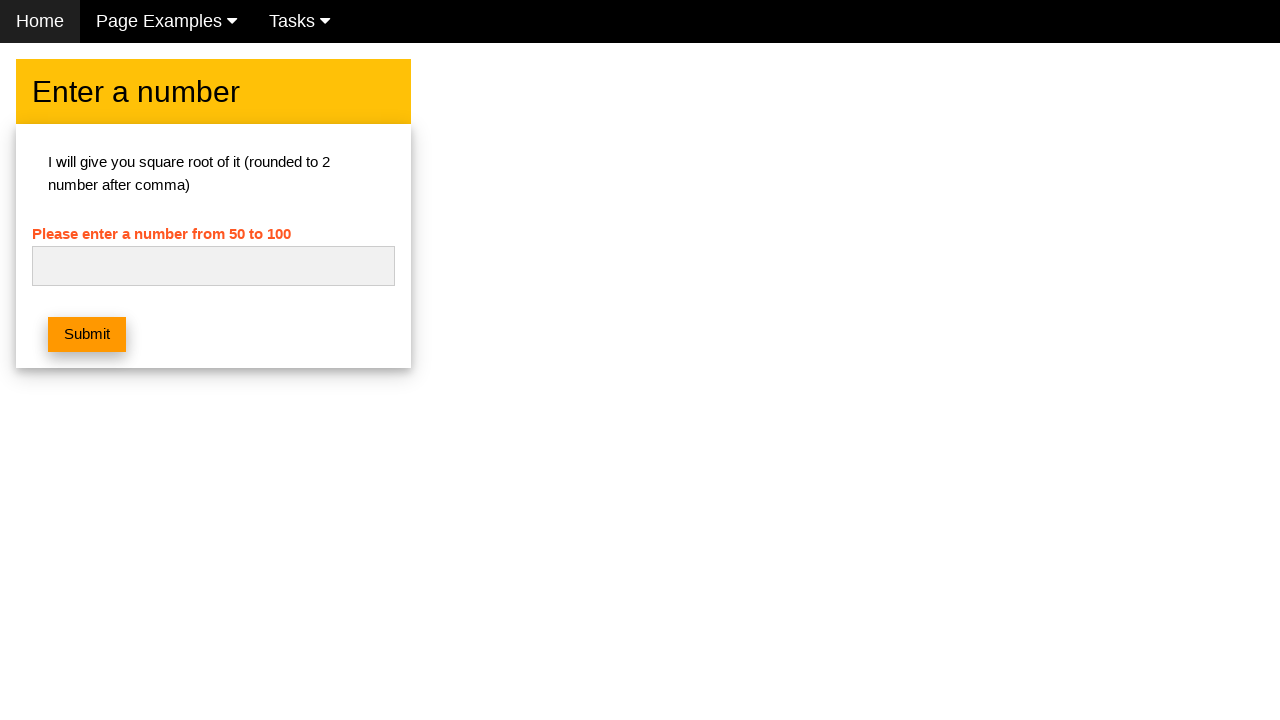

Waited 500ms for alert to appear and be processed
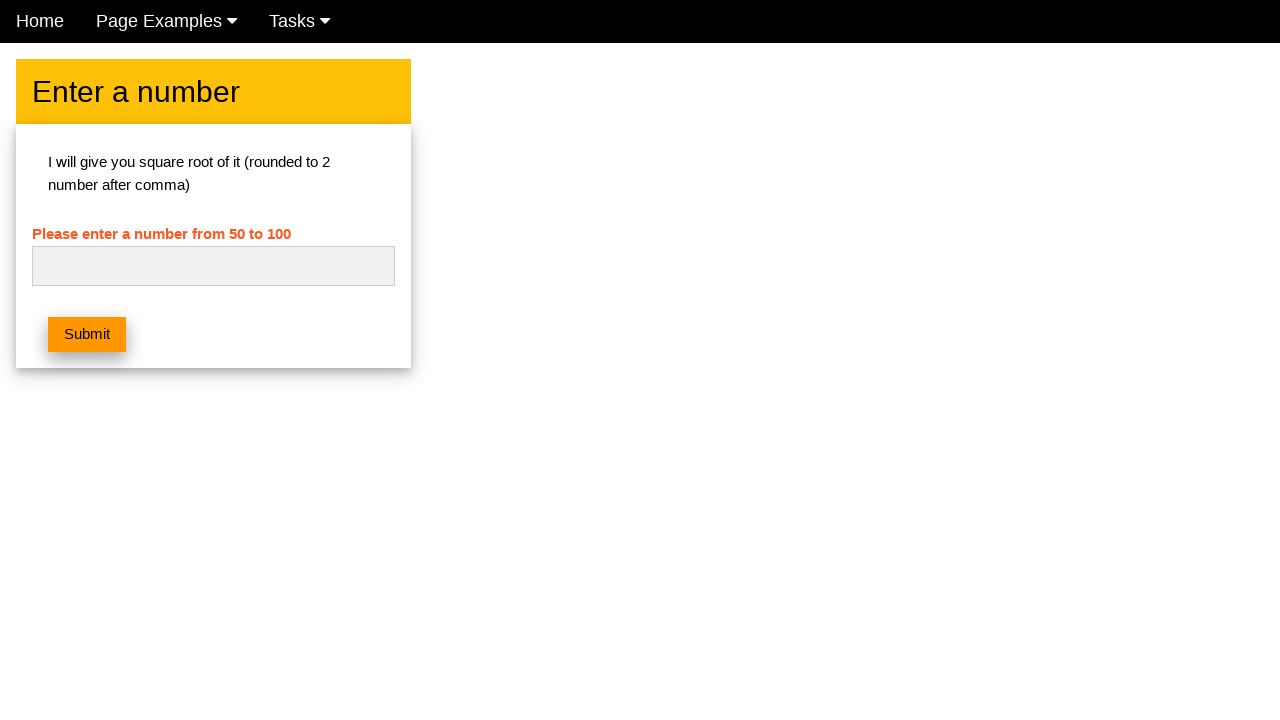

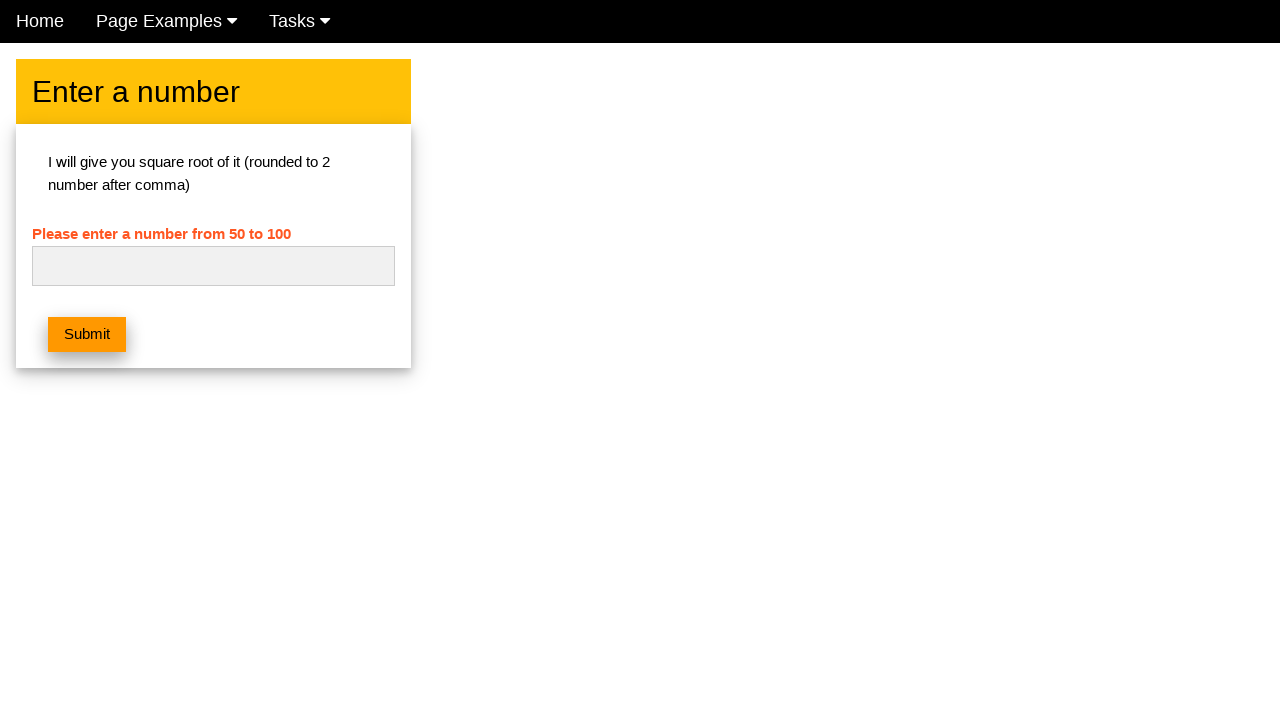